Tests multiple radio button groups by clicking through each radio button option in two different groups on an HTML forms tutorial page, verifying radio button interaction functionality.

Starting URL: http://www.echoecho.com/htmlforms10.htm

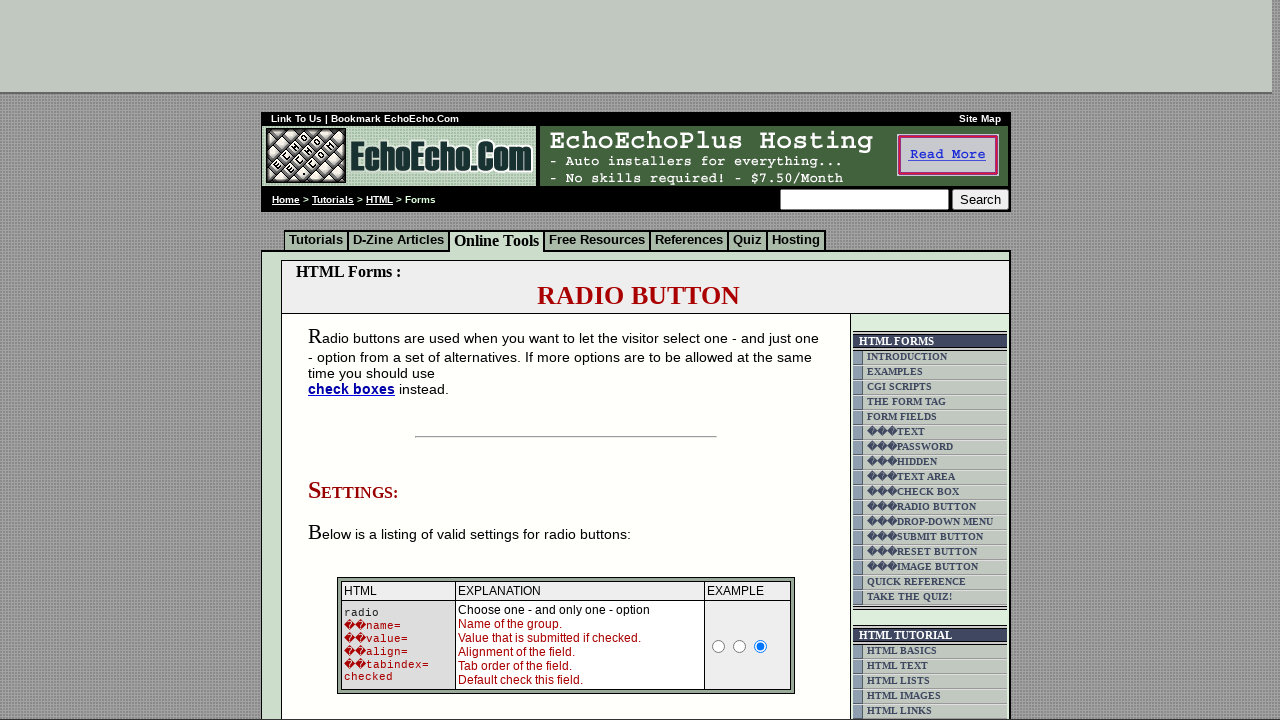

Waited for form to load
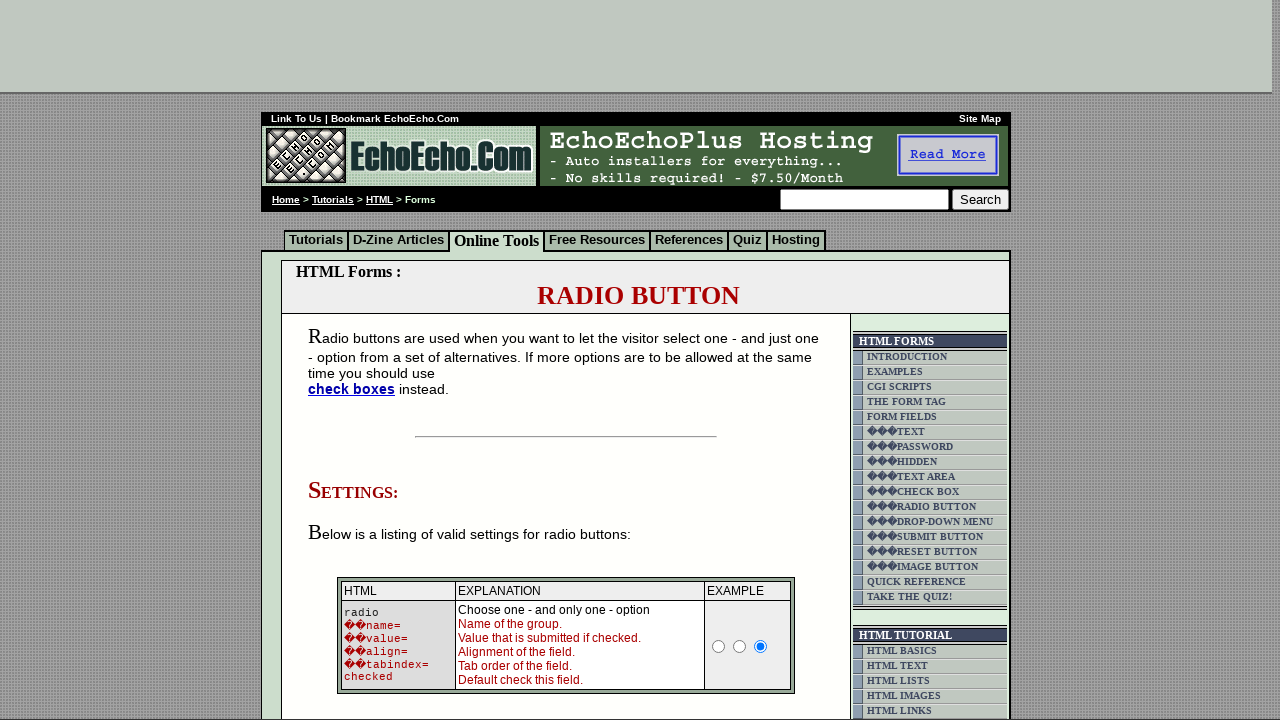

Clicked radio button 0 in group1 at (356, 360) on input[name='group1'] >> nth=0
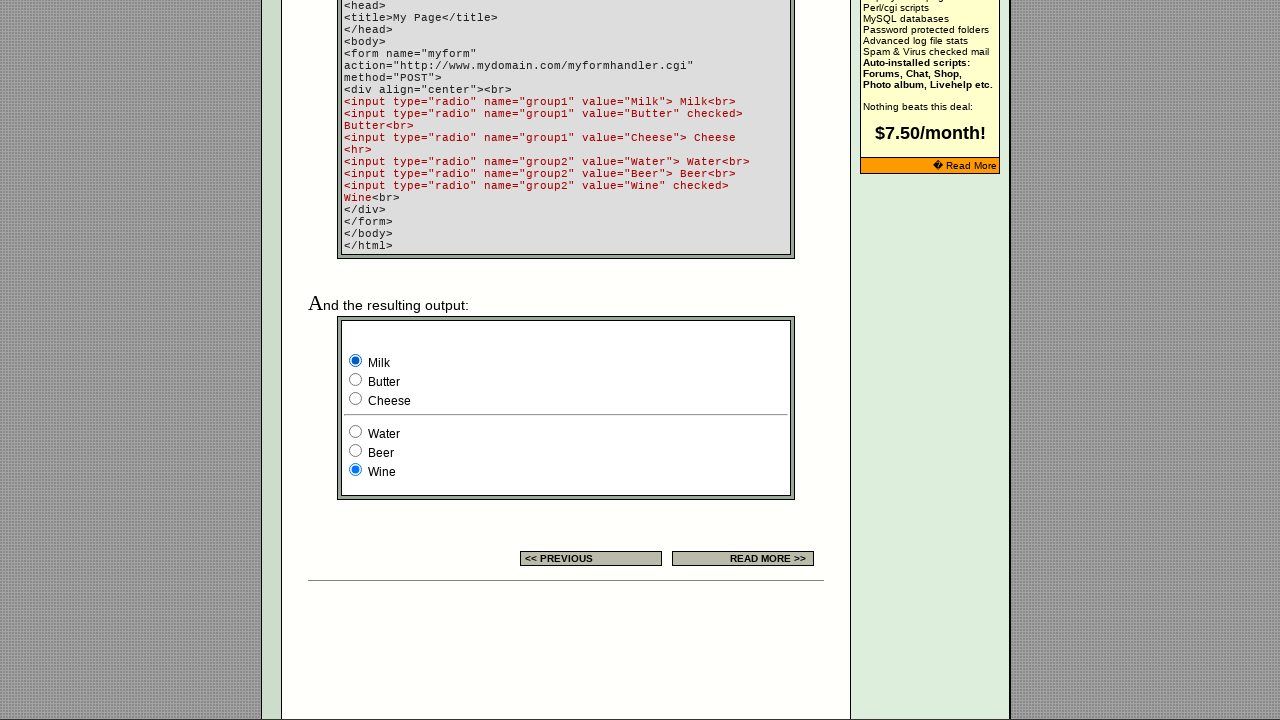

Waited for radio button click to register
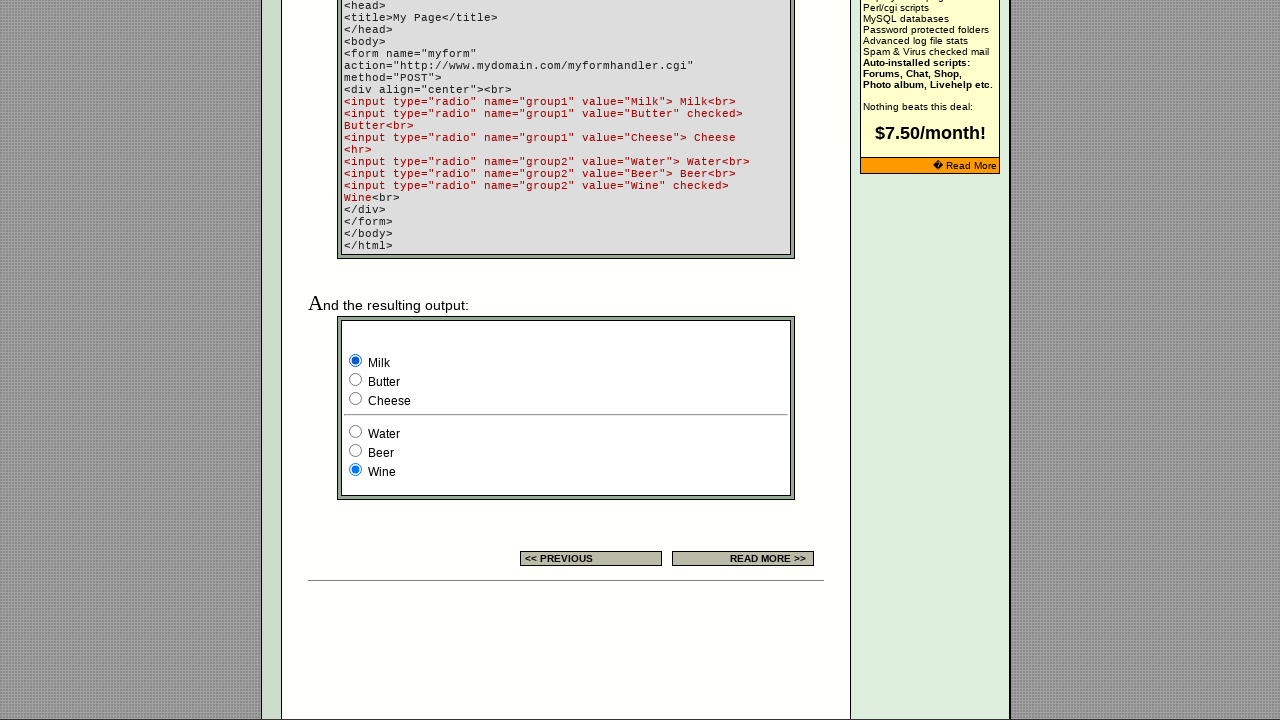

Clicked radio button 1 in group1 at (356, 380) on input[name='group1'] >> nth=1
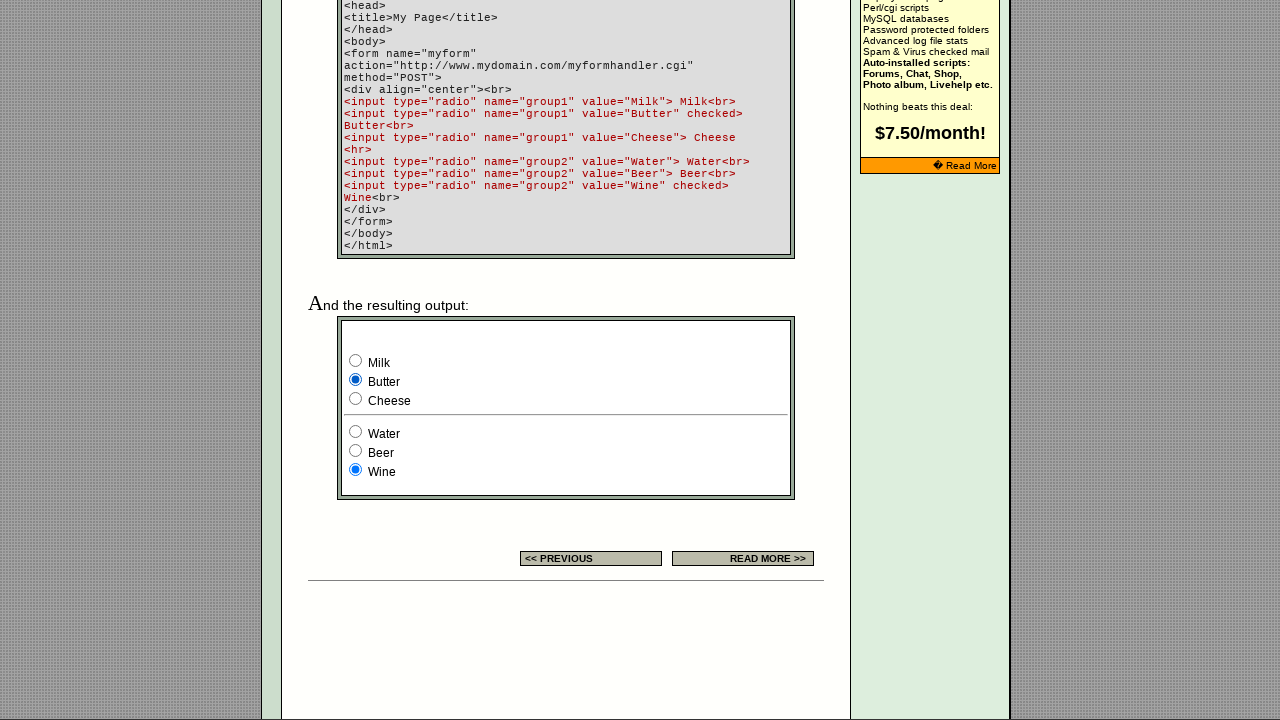

Waited for radio button click to register
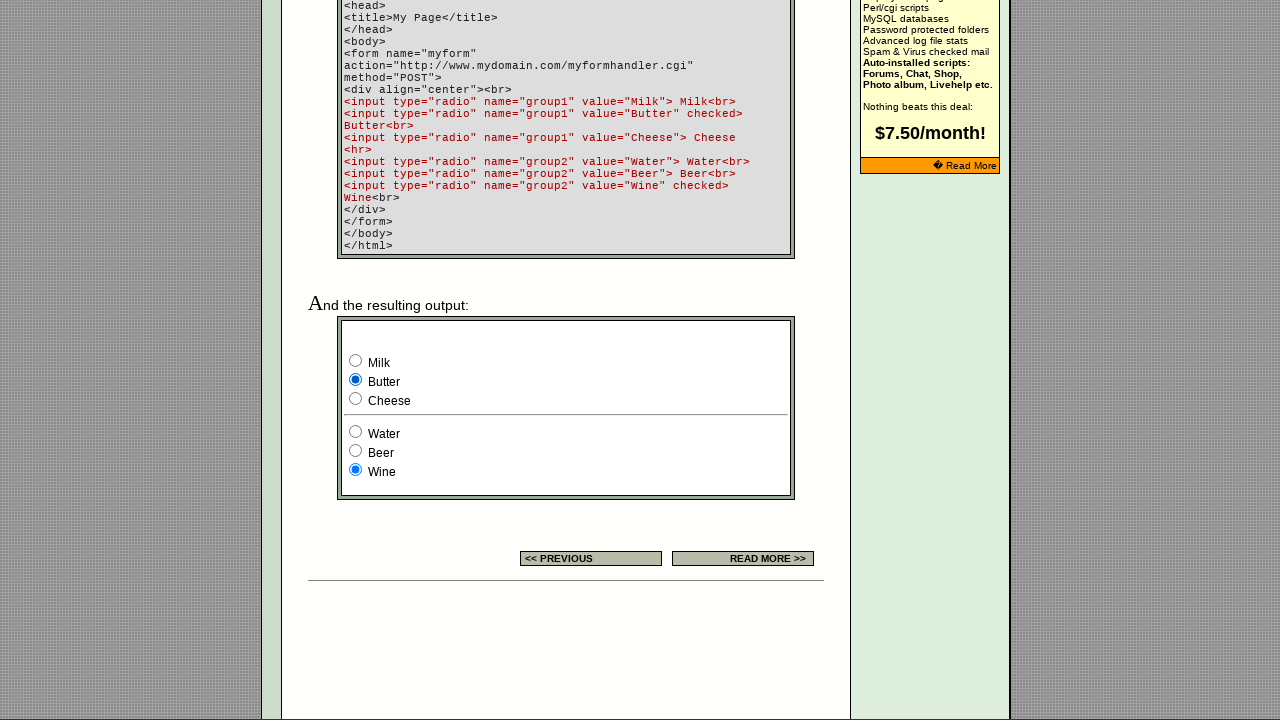

Clicked radio button 2 in group1 at (356, 398) on input[name='group1'] >> nth=2
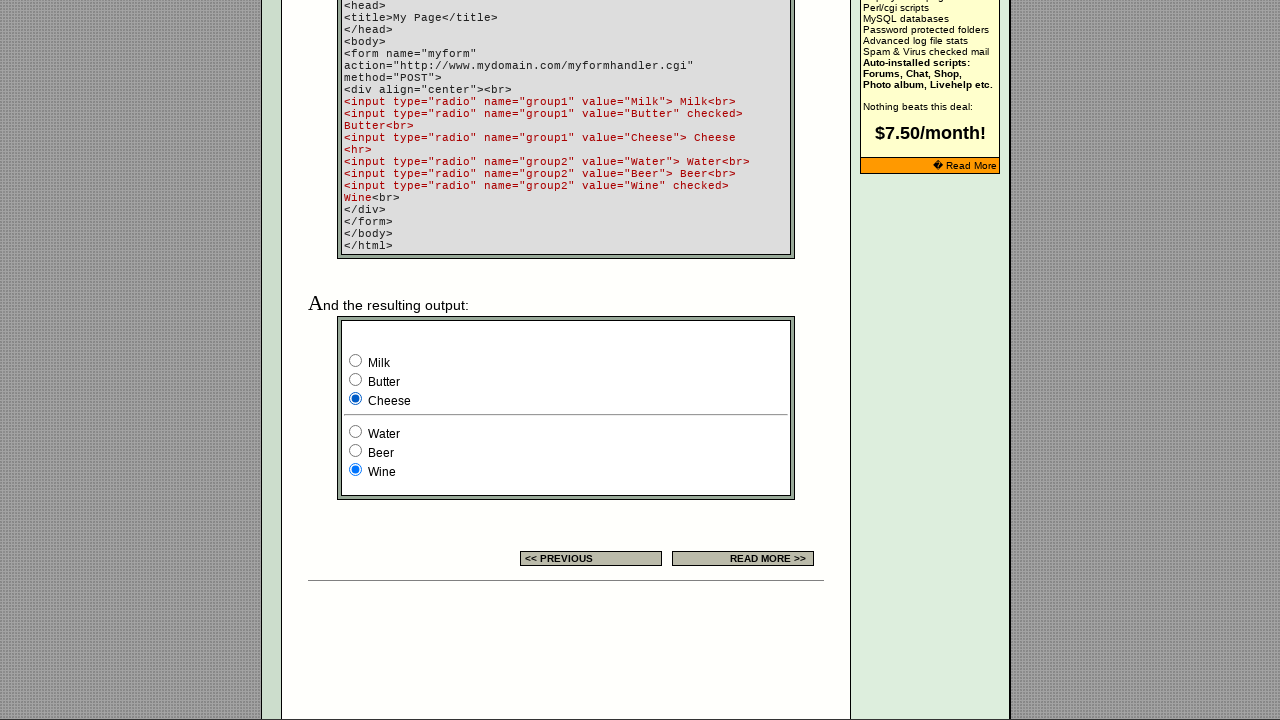

Waited for radio button click to register
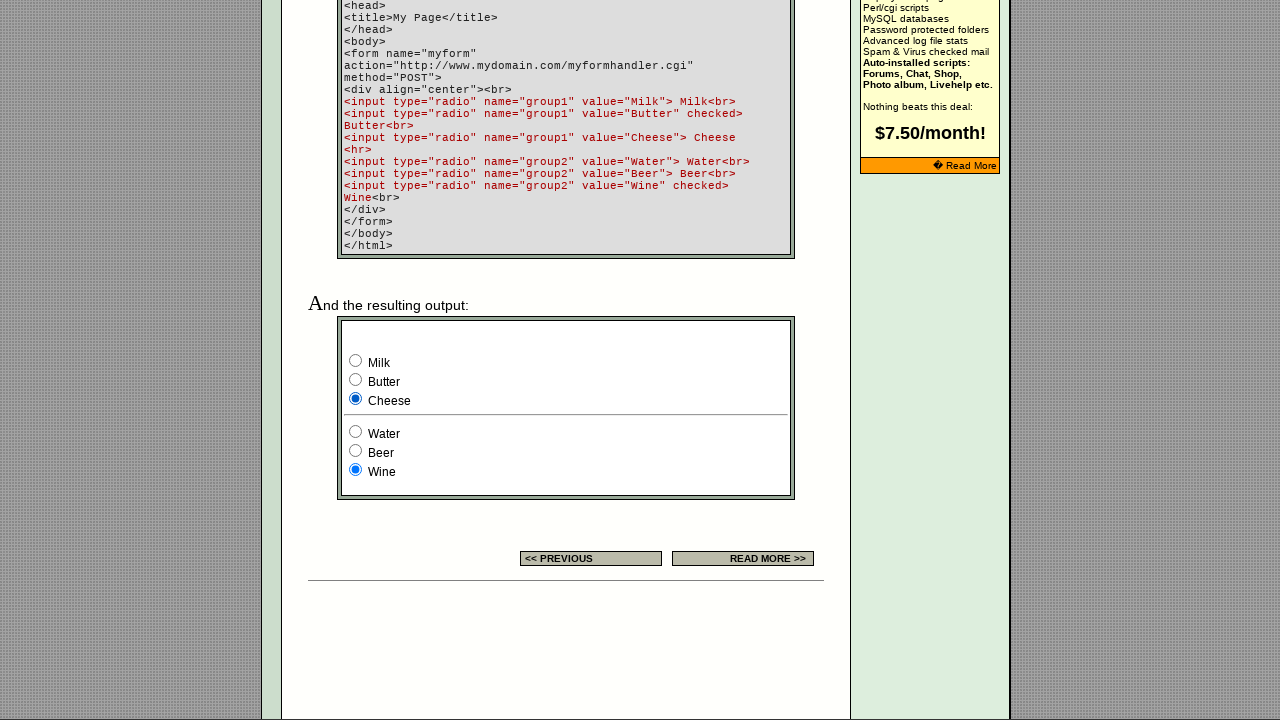

Clicked radio button 0 in group2 at (356, 432) on input[name='group2'] >> nth=0
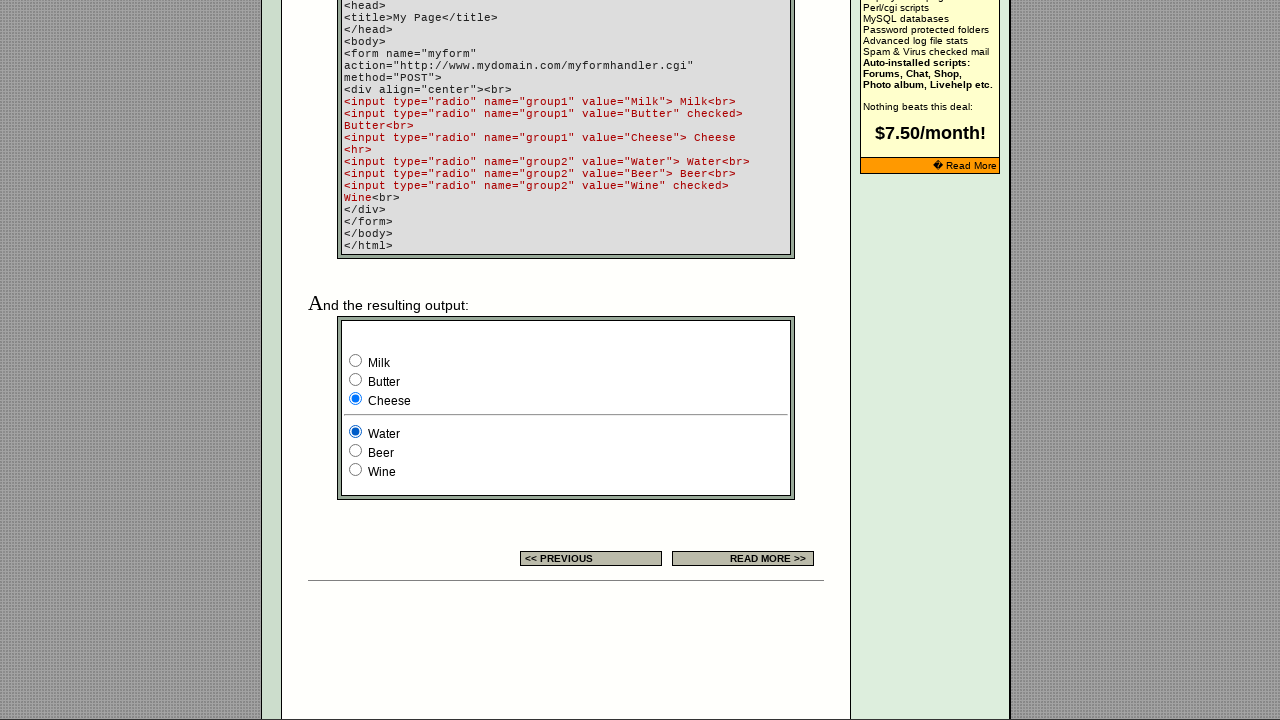

Waited for radio button click to register
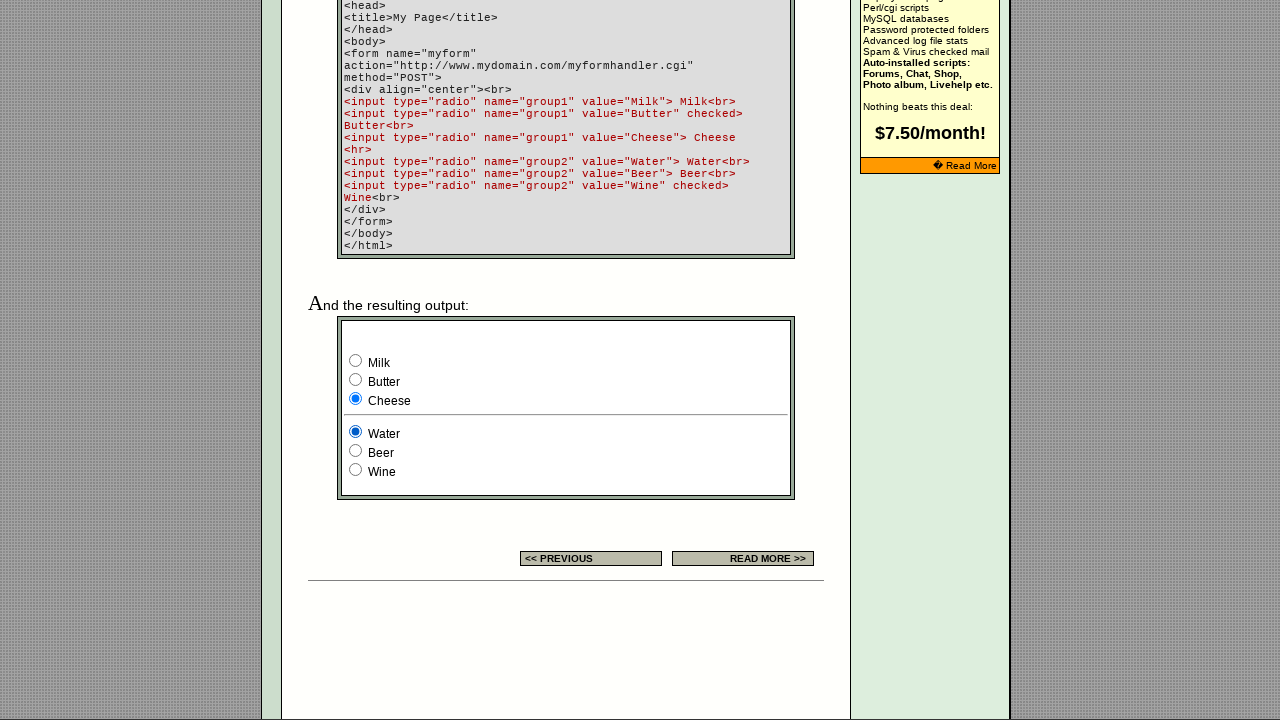

Clicked radio button 1 in group2 at (356, 450) on input[name='group2'] >> nth=1
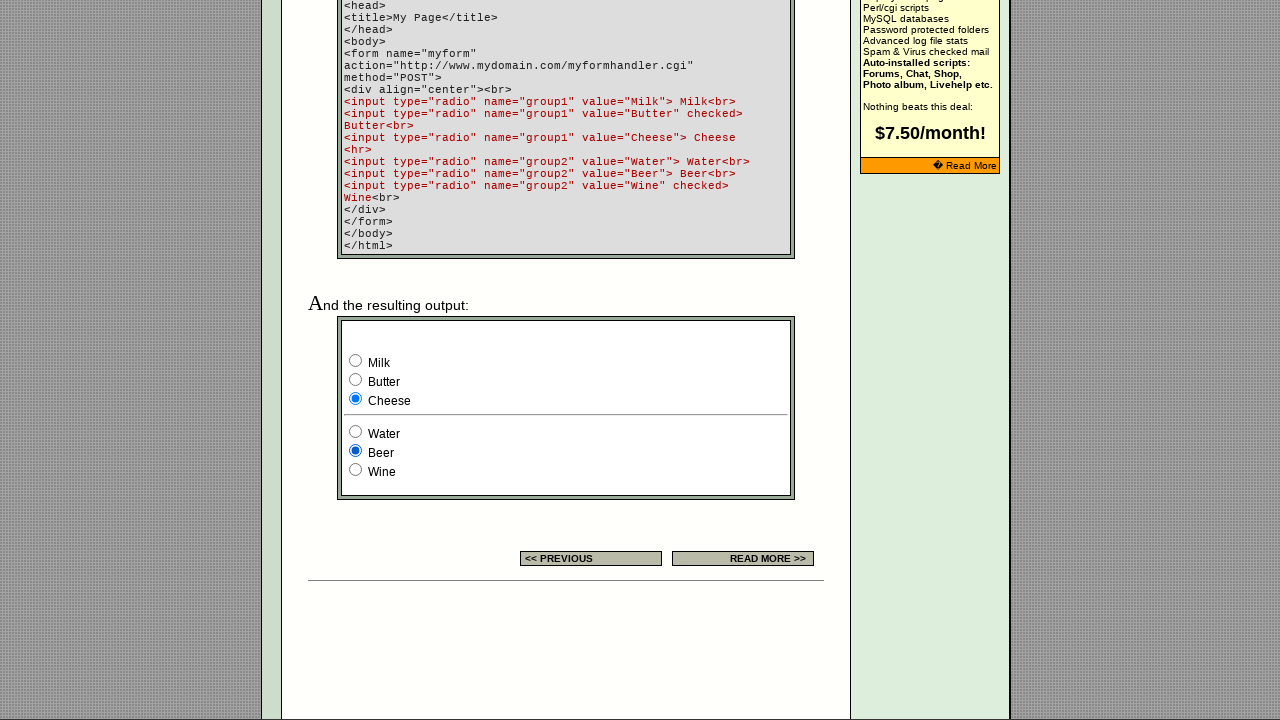

Waited for radio button click to register
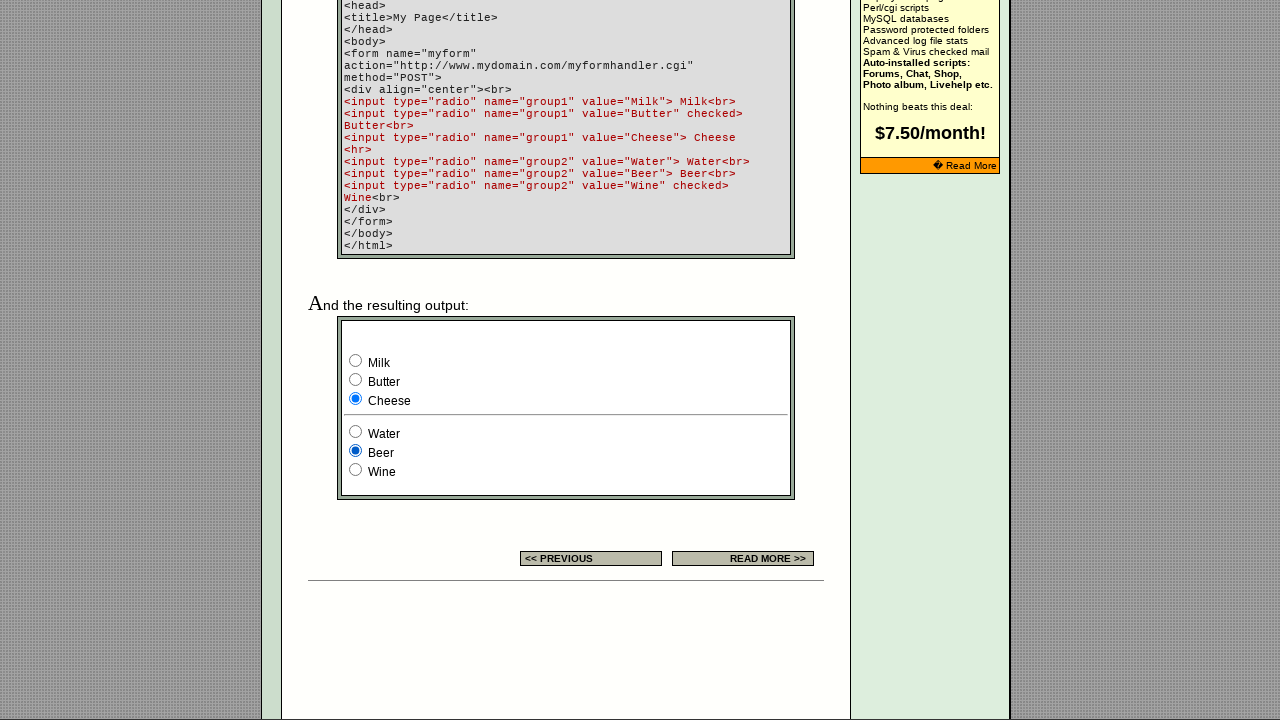

Clicked radio button 2 in group2 at (356, 470) on input[name='group2'] >> nth=2
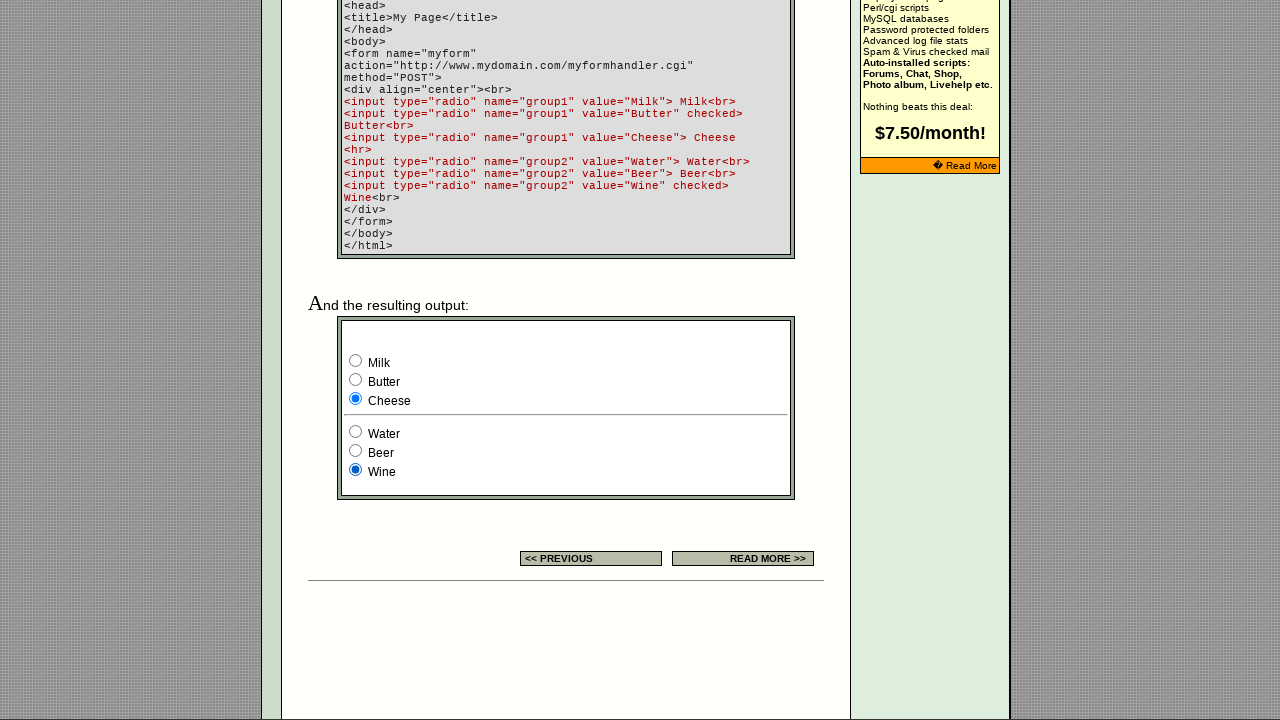

Waited for radio button click to register
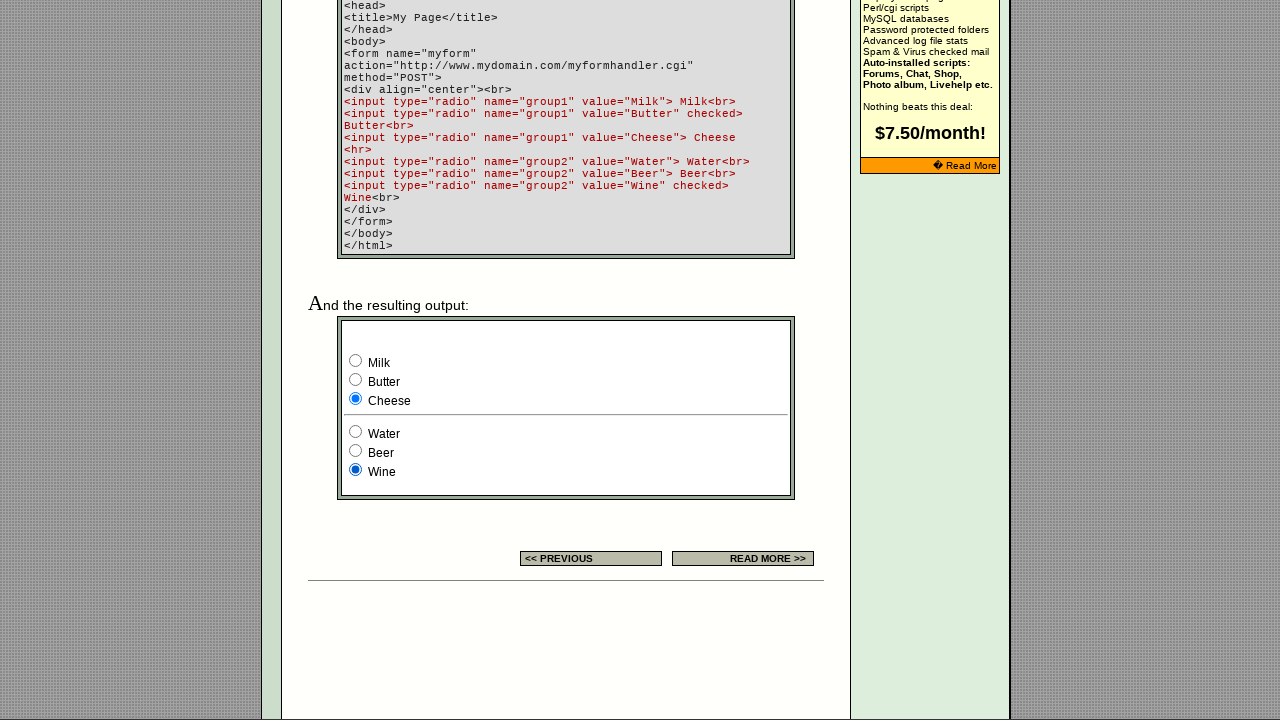

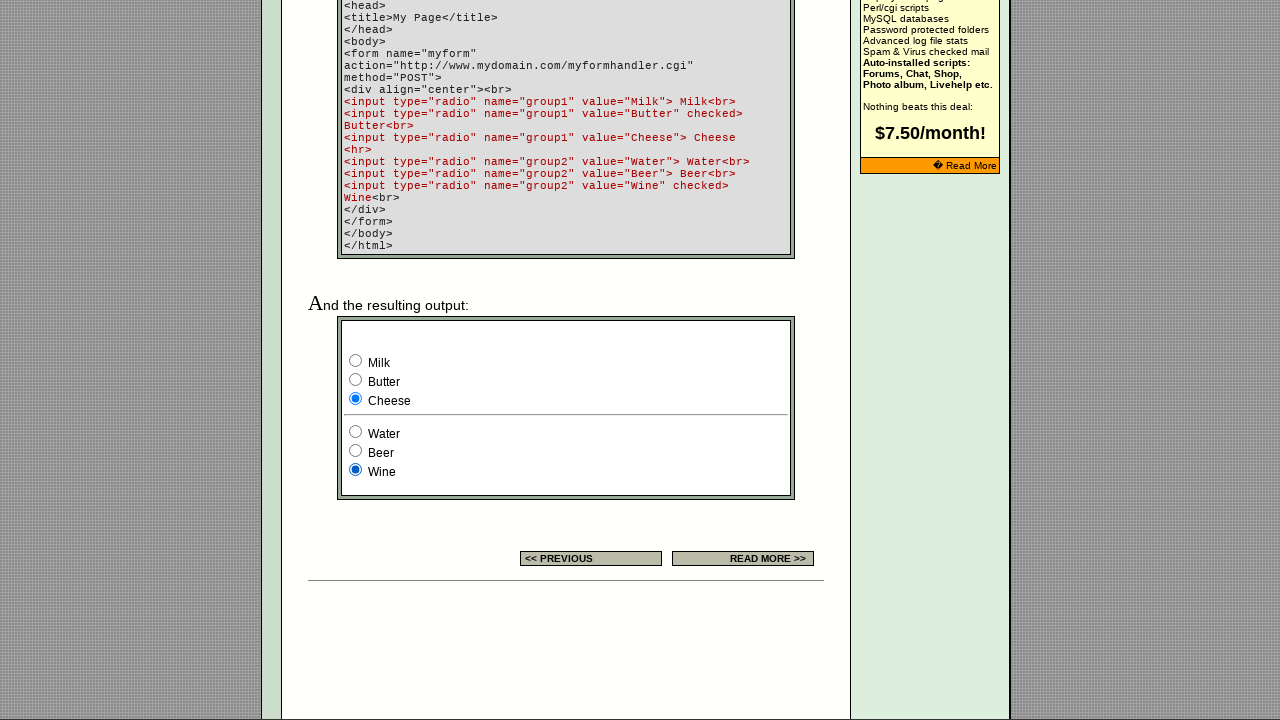